Tests that submitting an empty registration form shows error messages for mandatory fields

Starting URL: https://parabank.parasoft.com/parabank/index.htm

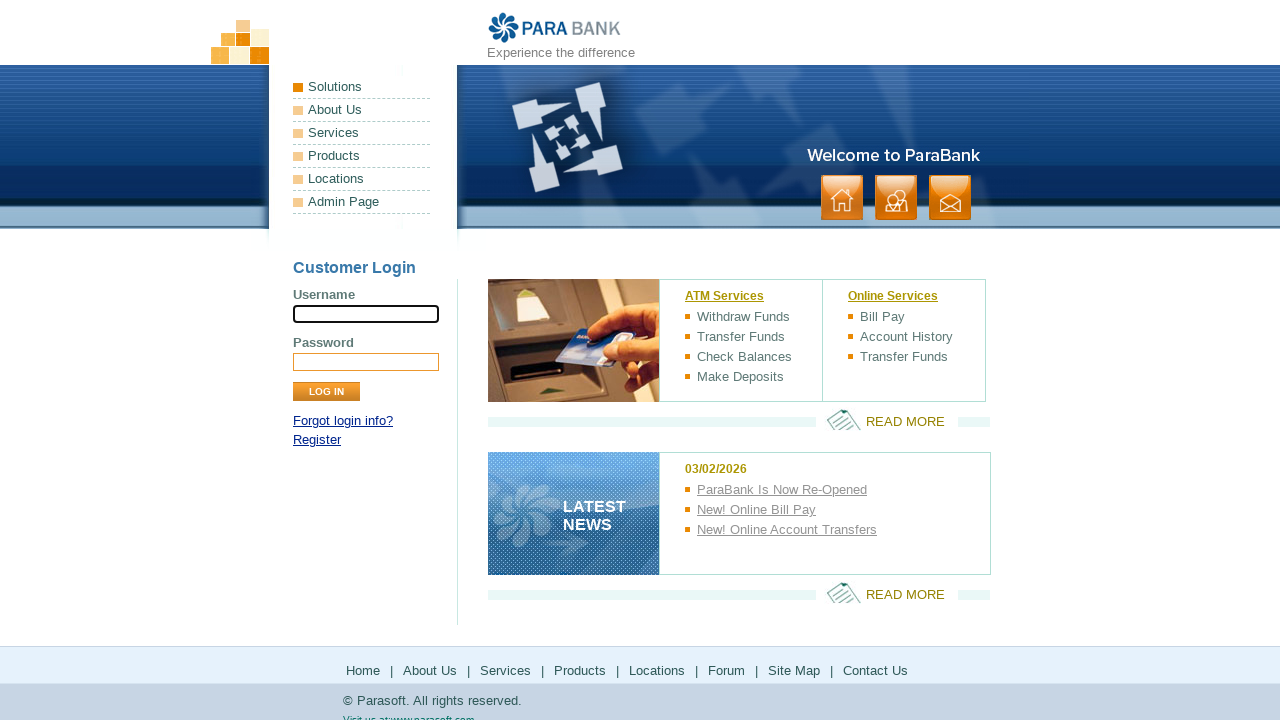

Clicked the registration link at (317, 440) on a[href*='register']
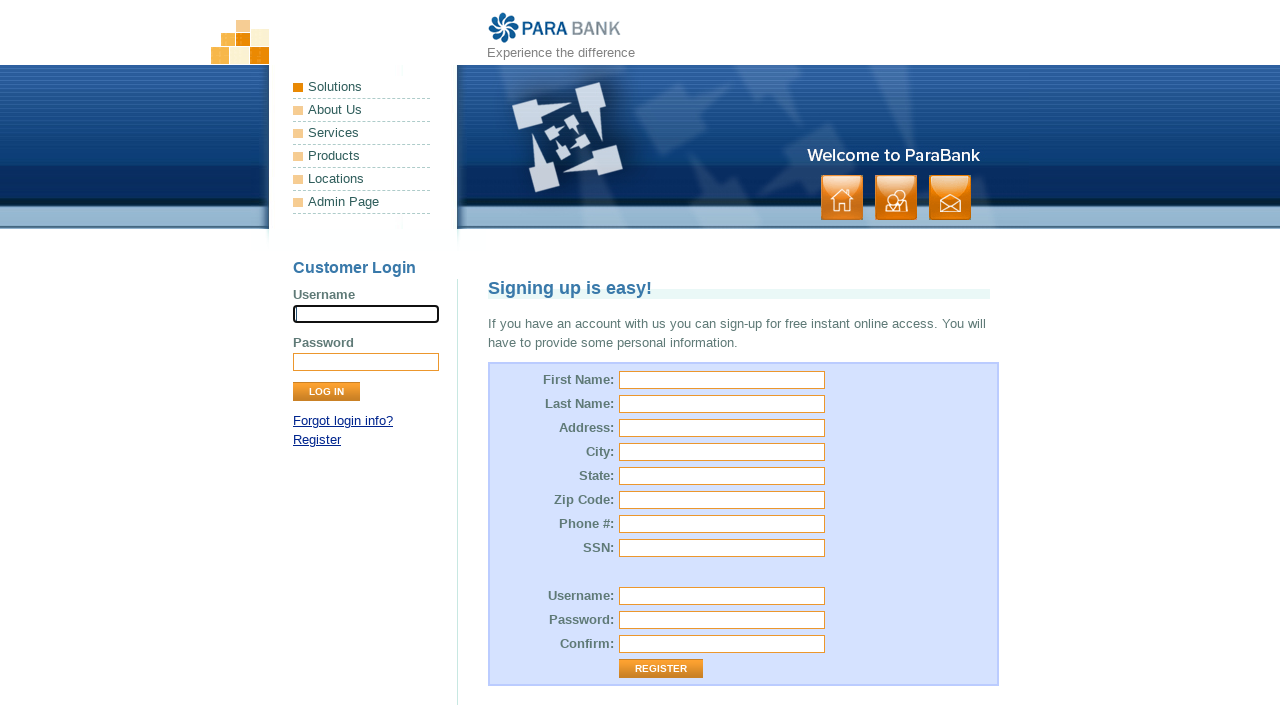

Sign up form loaded with first name field visible
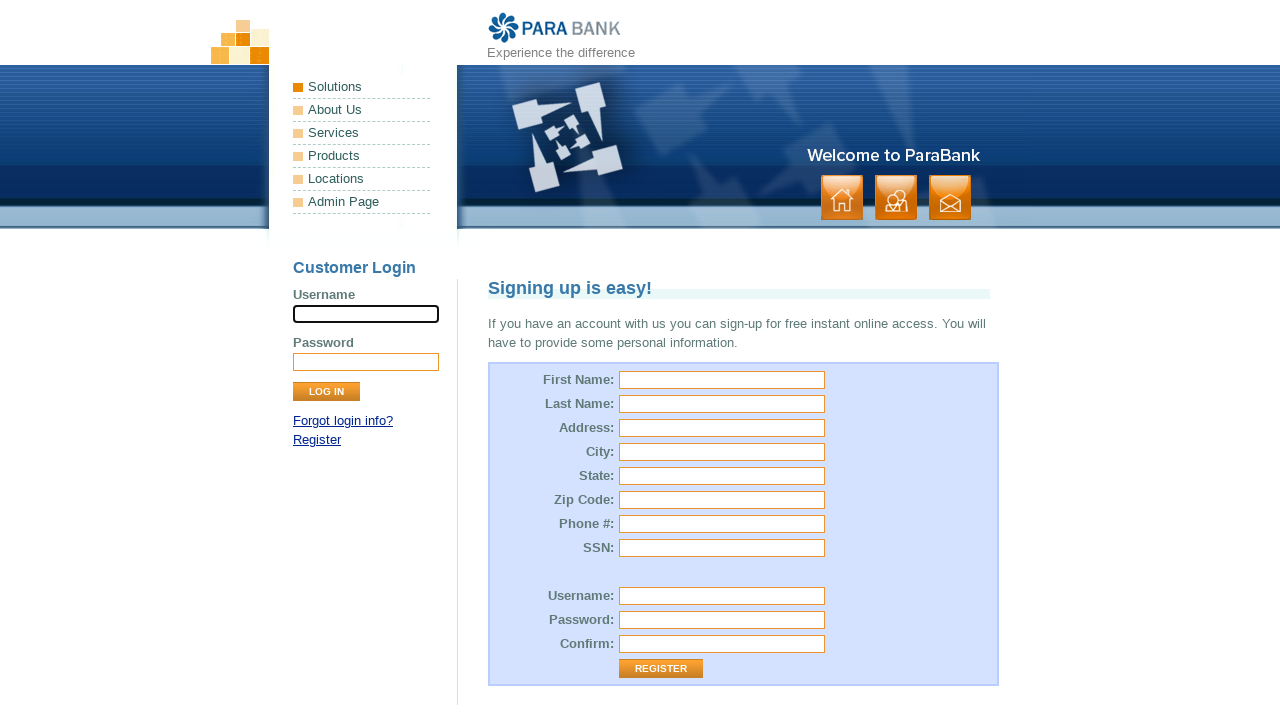

Clicked register button without filling any mandatory fields at (661, 669) on input[value='Register']
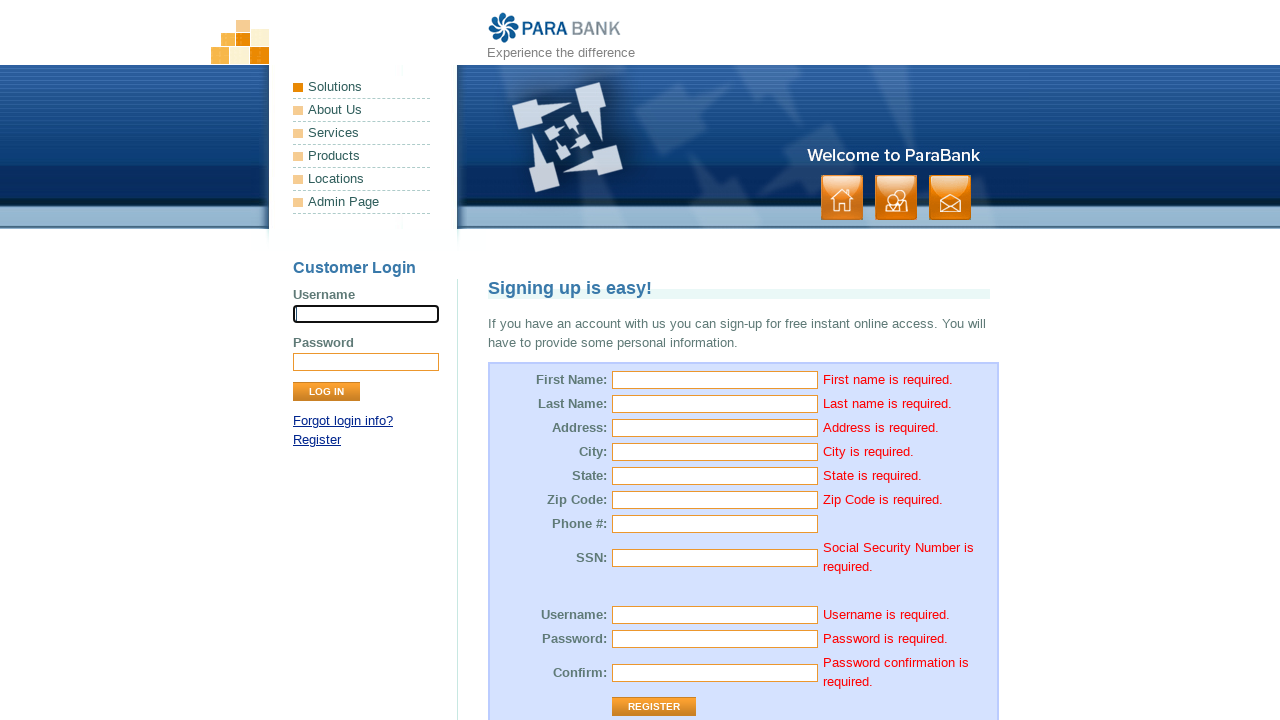

Error messages appeared on the form for mandatory fields
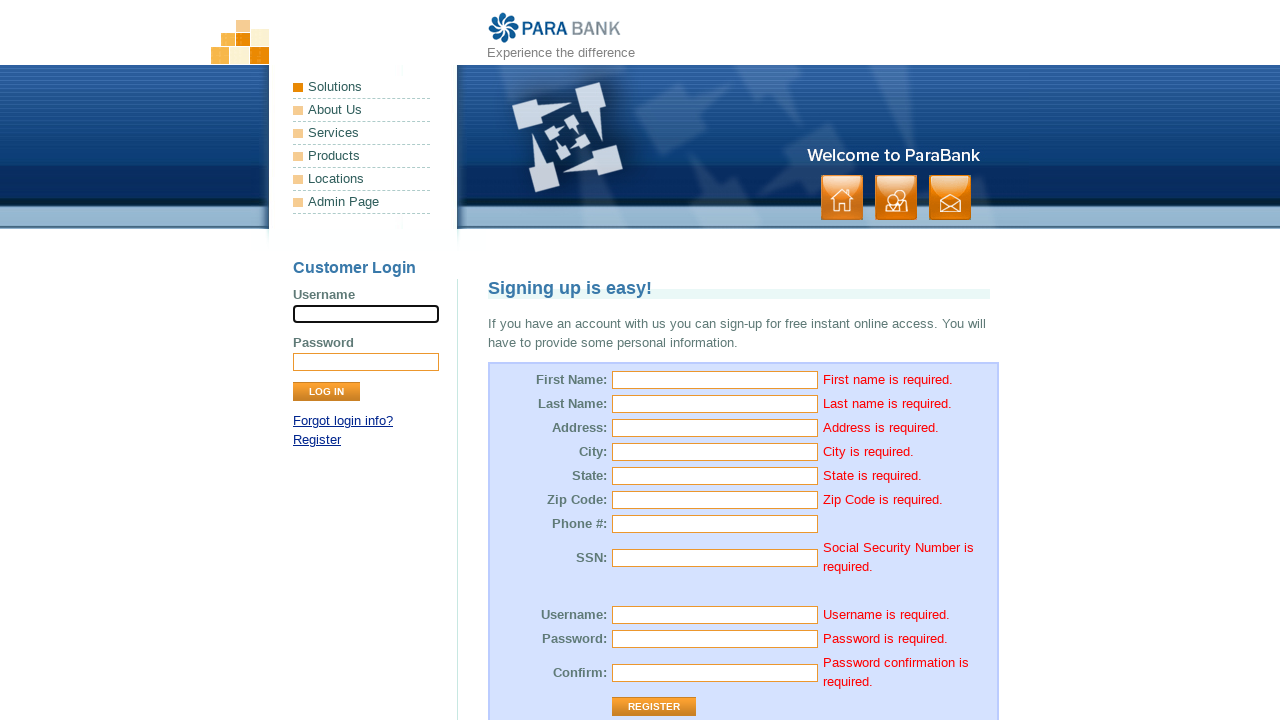

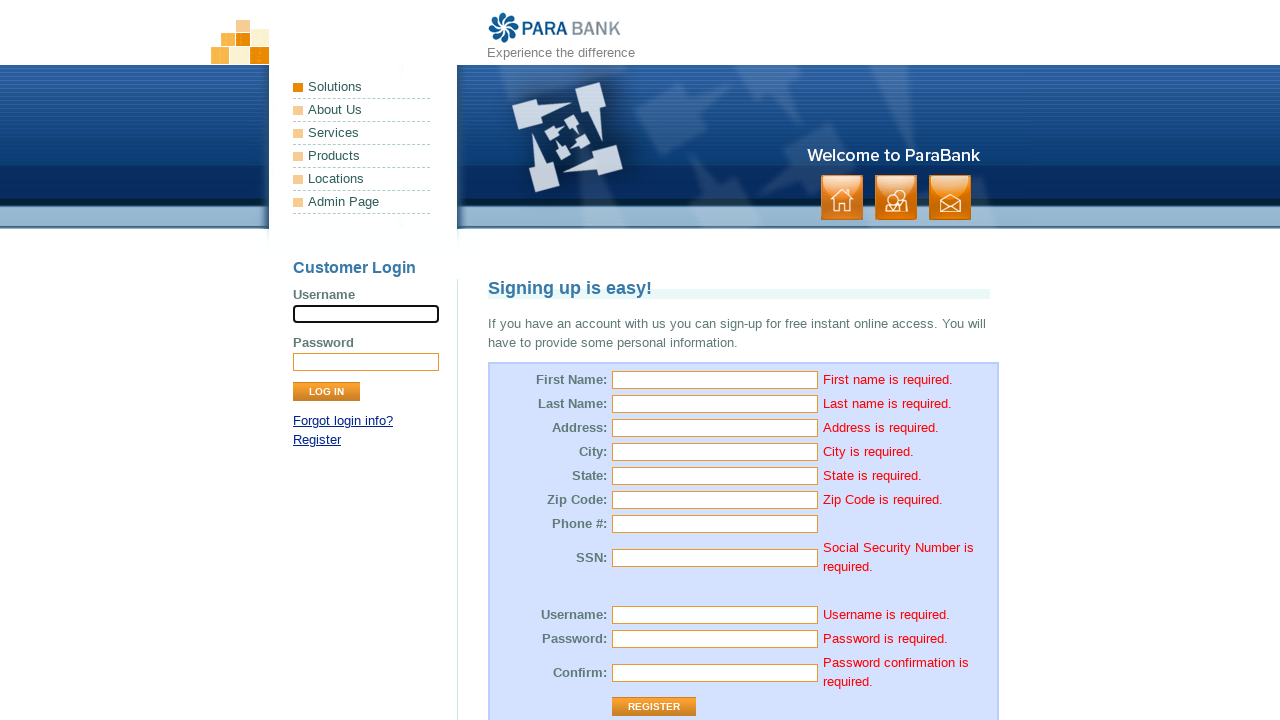